Verifies the disabled state of the return date calendar

Starting URL: https://rahulshettyacademy.com/dropdownsPractise/

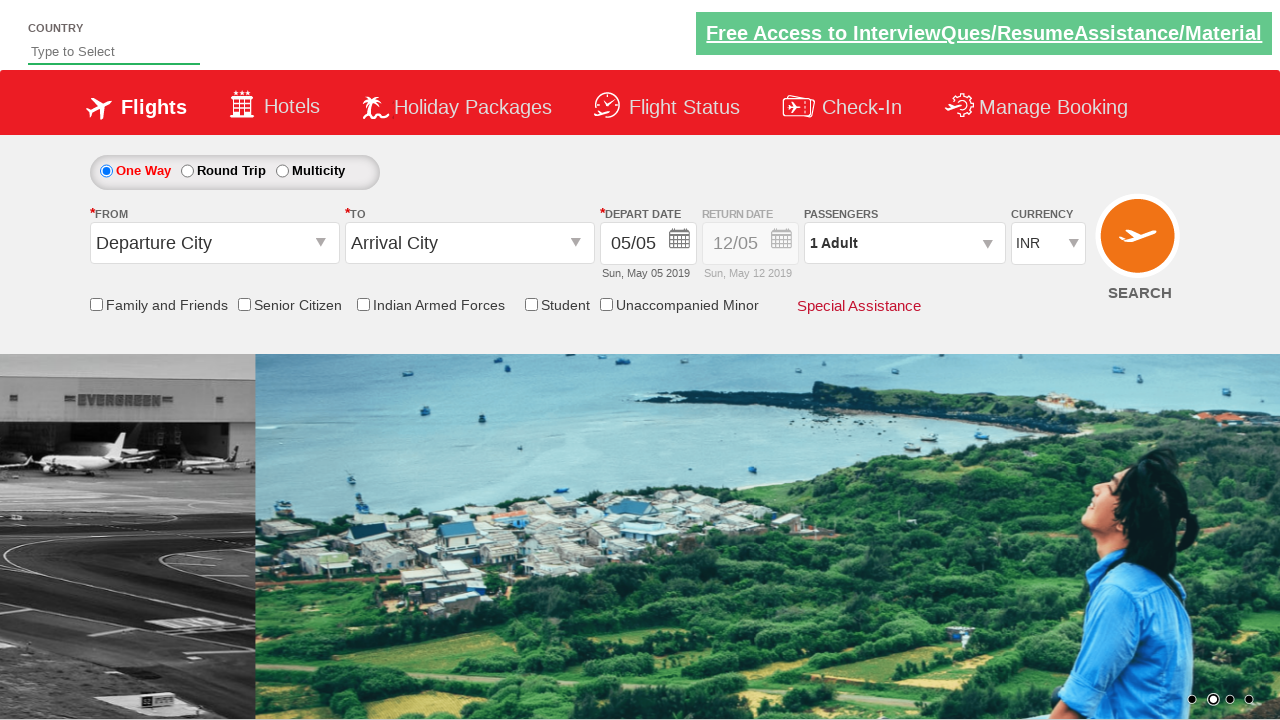

Located return date calendar element with ID 'Div1'
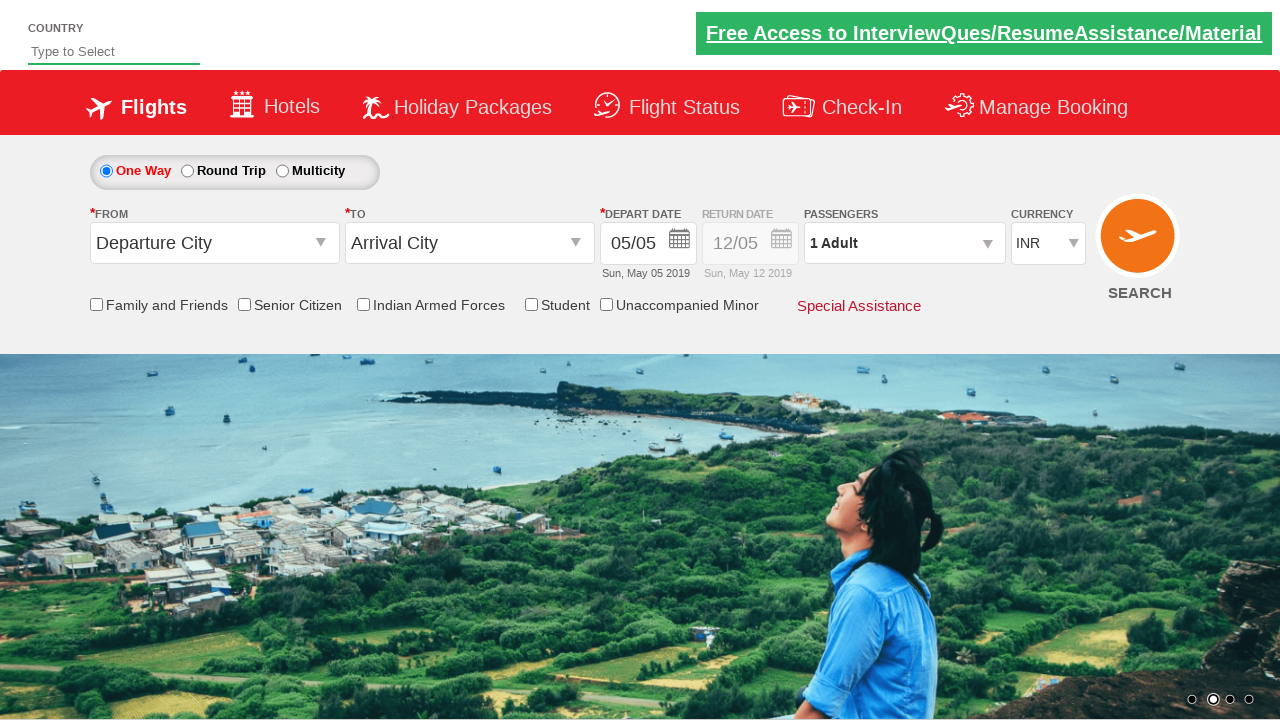

Retrieved style attribute from calendar element
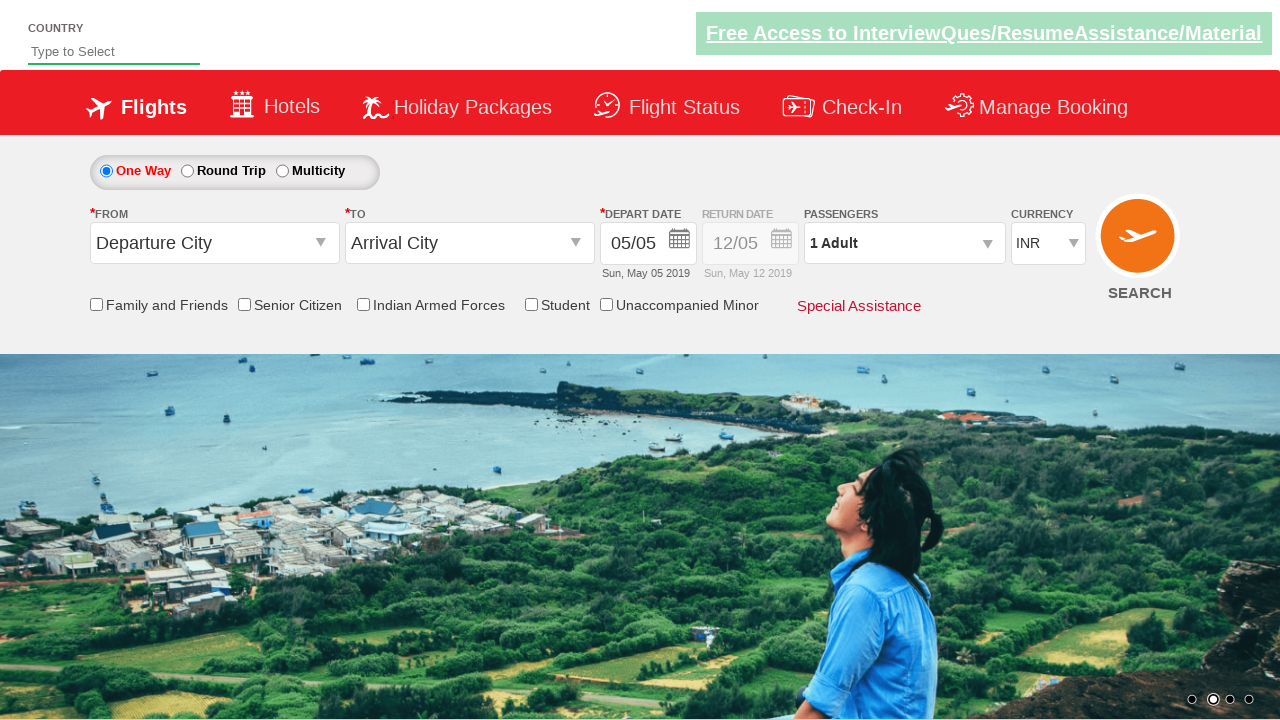

Verified return date calendar is disabled (opacity 0.5 found in style)
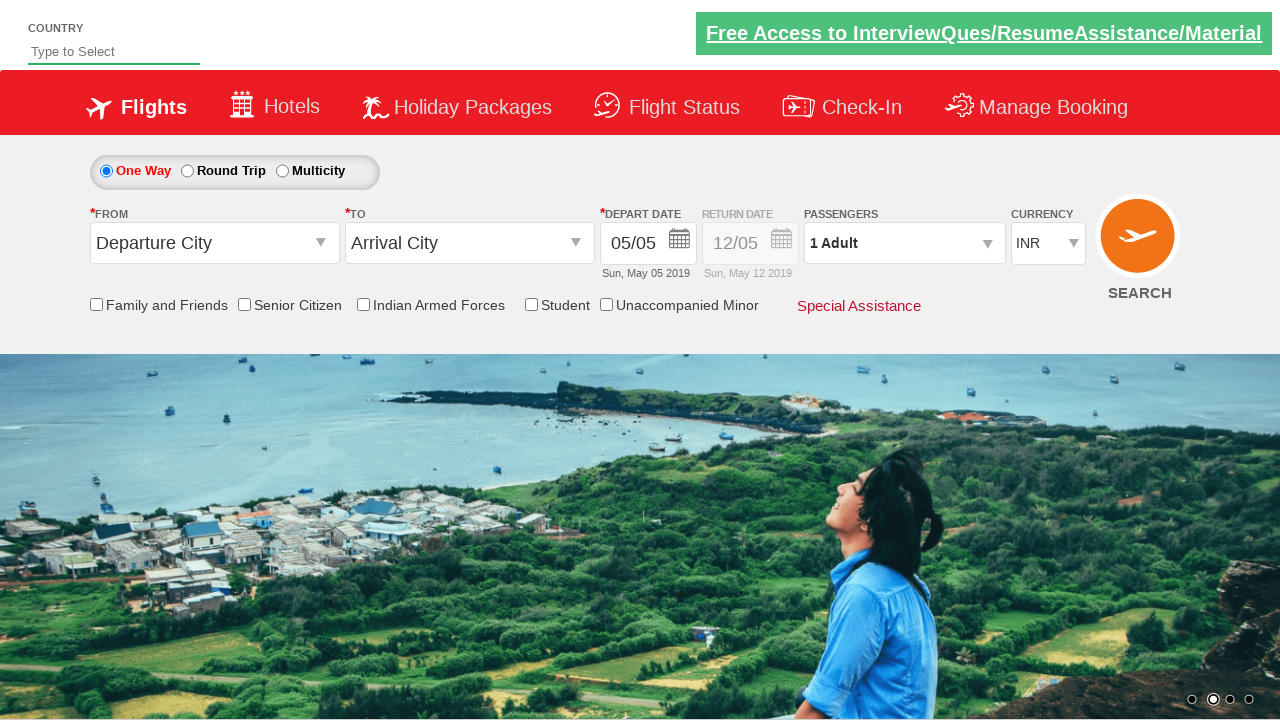

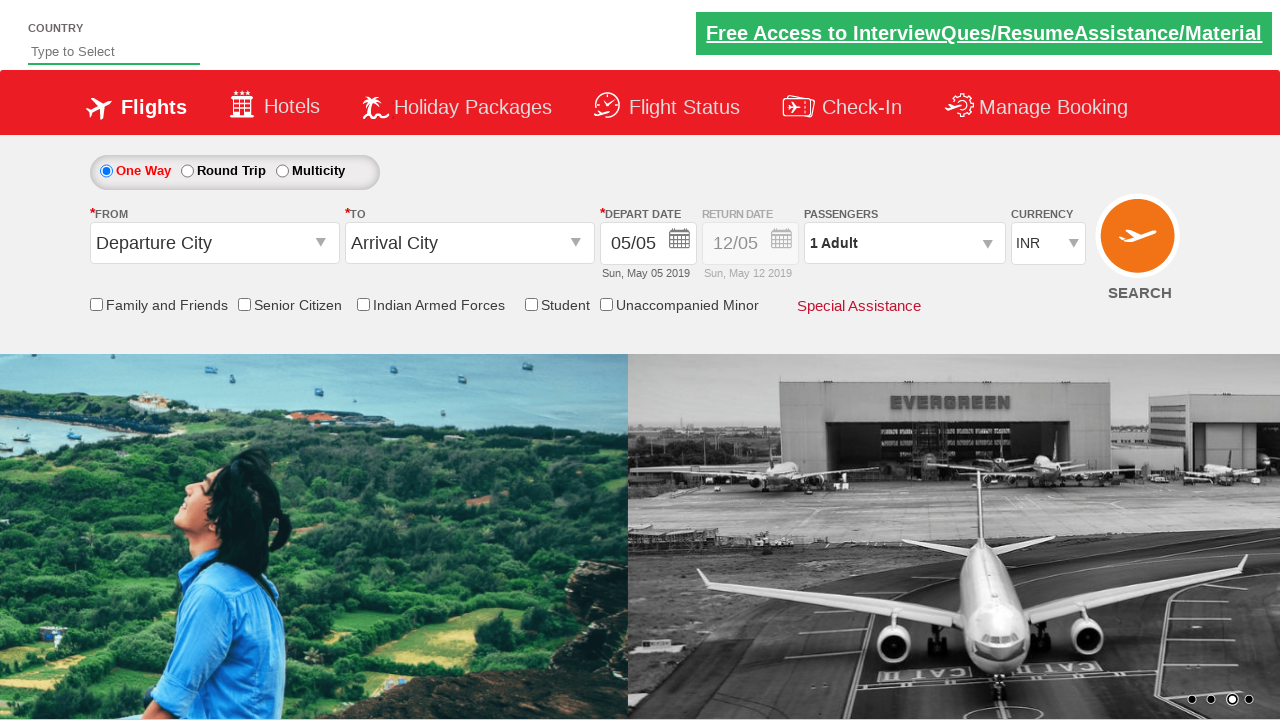